Tests accordion widget functionality by clicking on each accordion header and verifying that the corresponding content panel expands (aria-expanded becomes true).

Starting URL: https://seleniumui.moderntester.pl/accordion.php

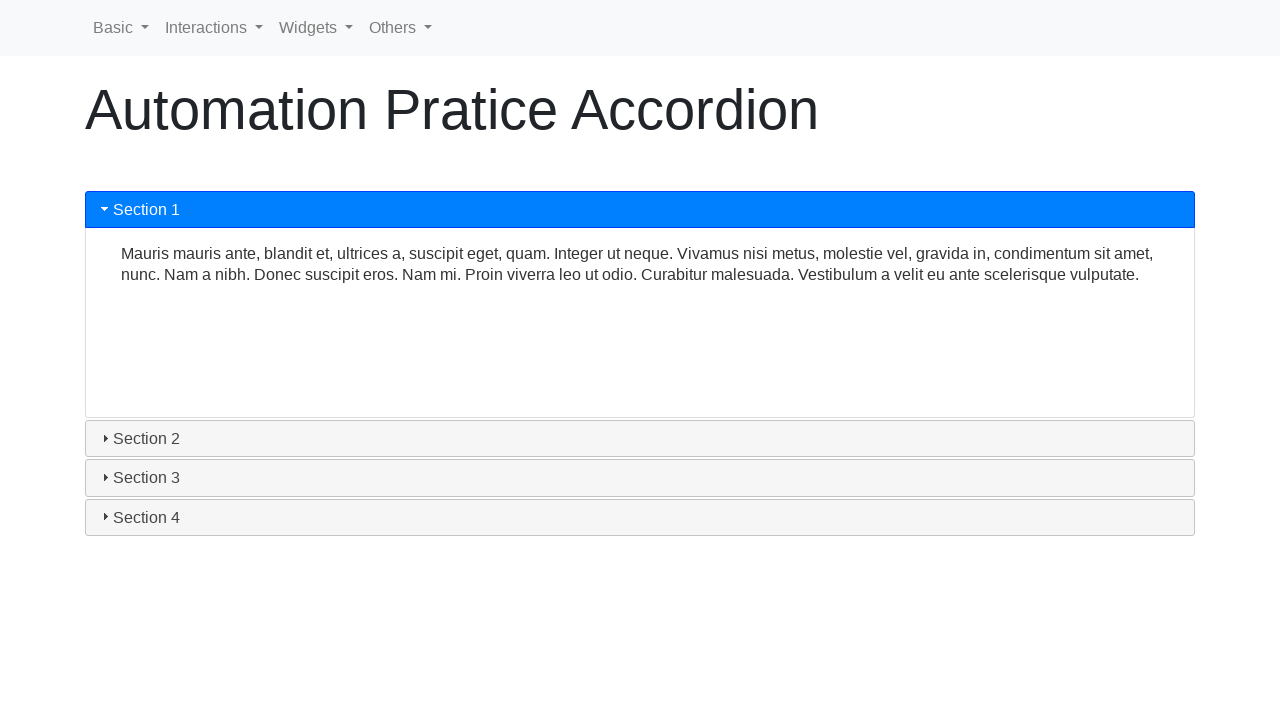

Clicked first accordion header at (640, 210) on h3[role='tab']:first-of-type
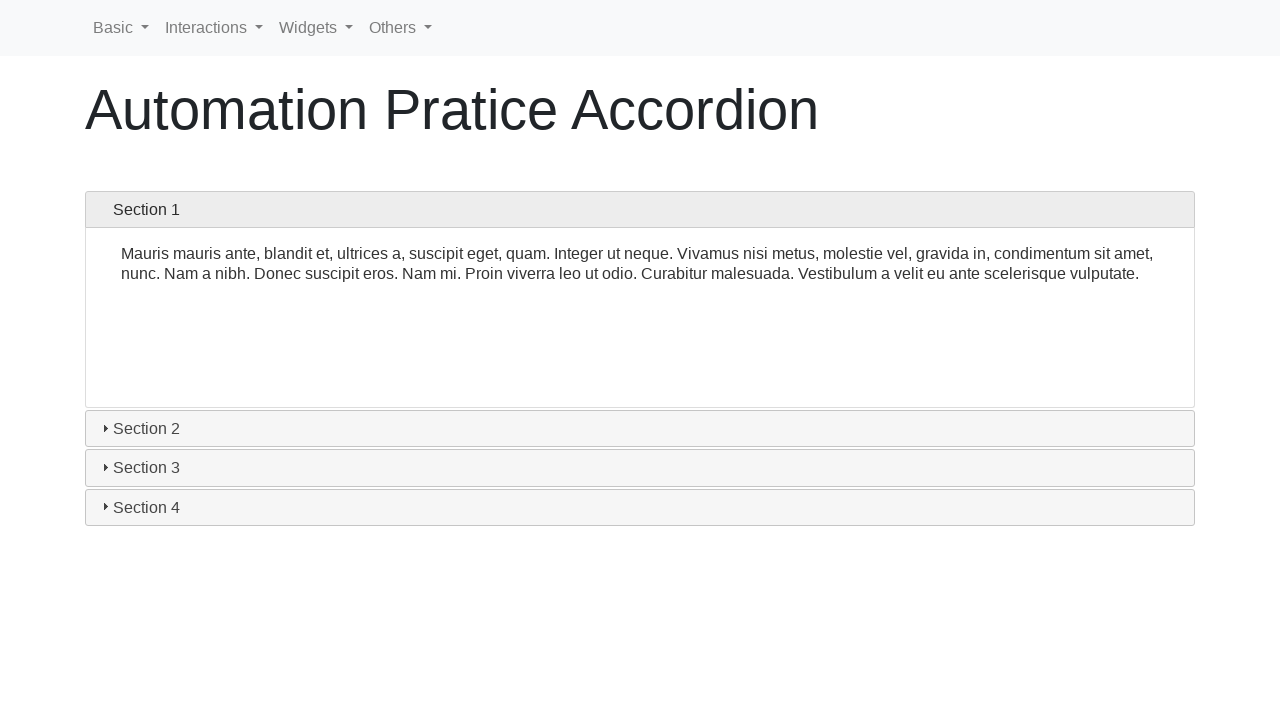

Located 4 accordion headers
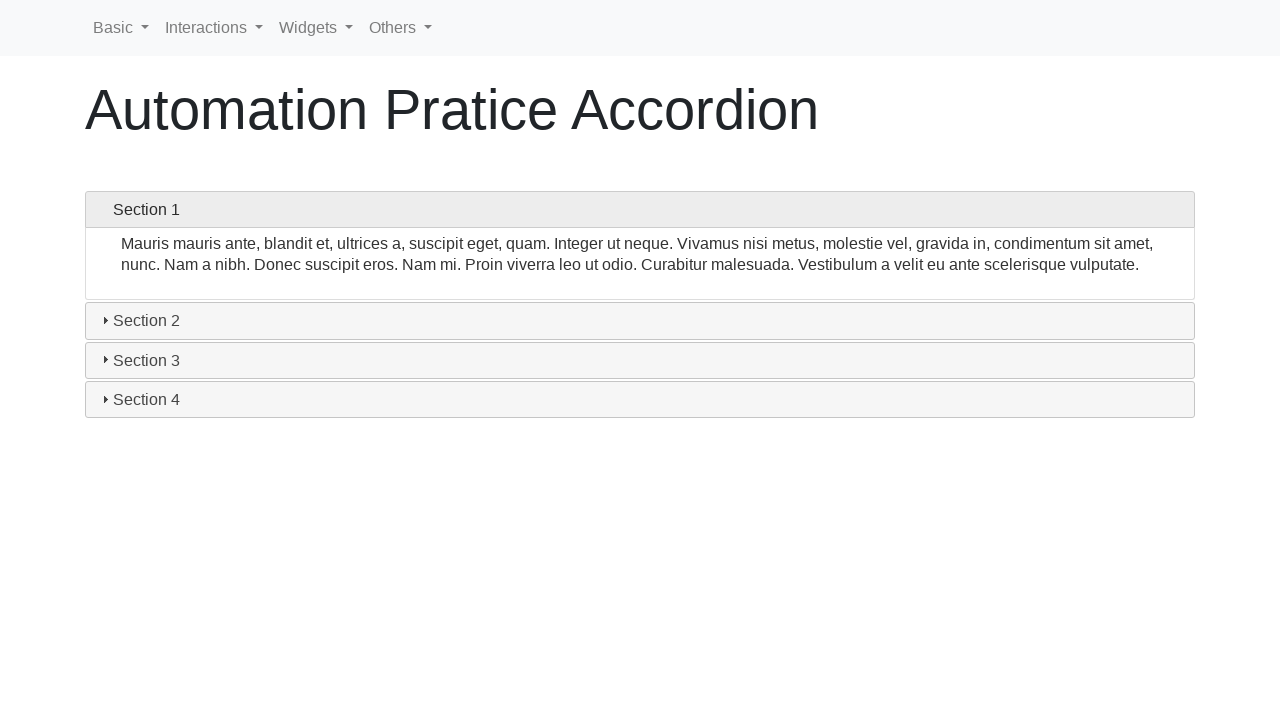

Clicked accordion header 1 at (640, 210) on h3[role='tab'] >> nth=0
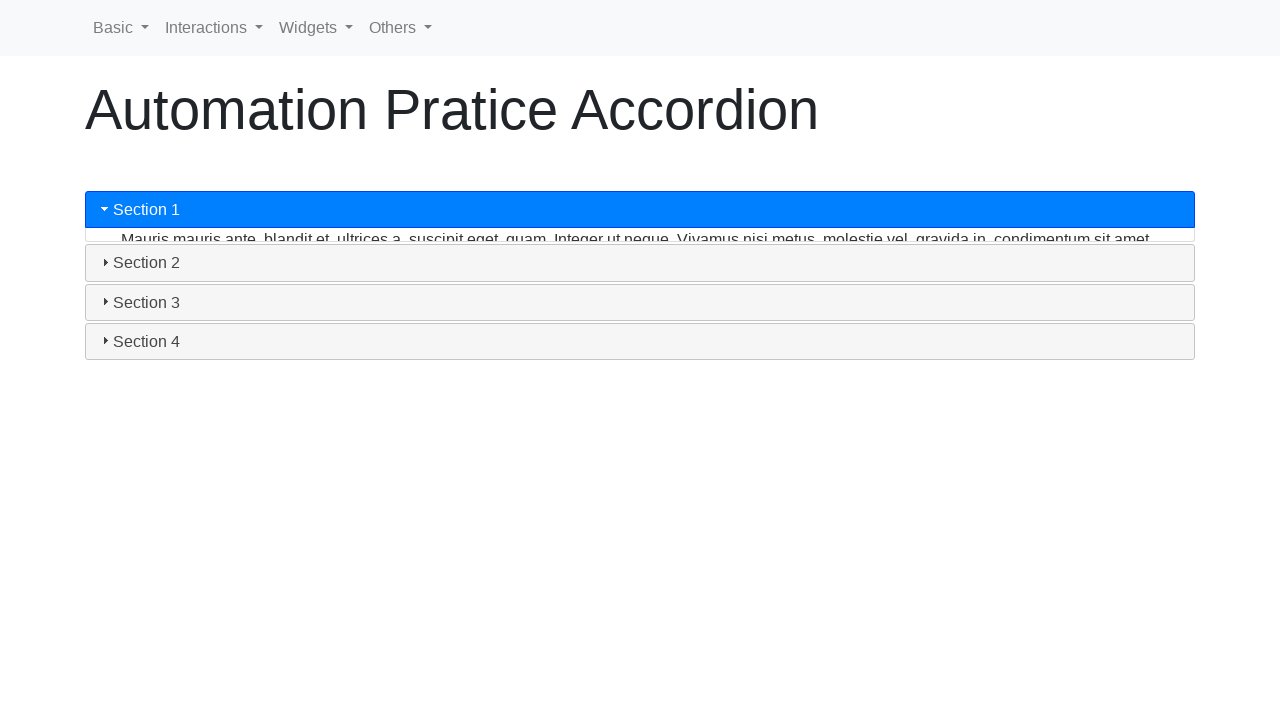

Accordion header 1 expanded (aria-expanded=true)
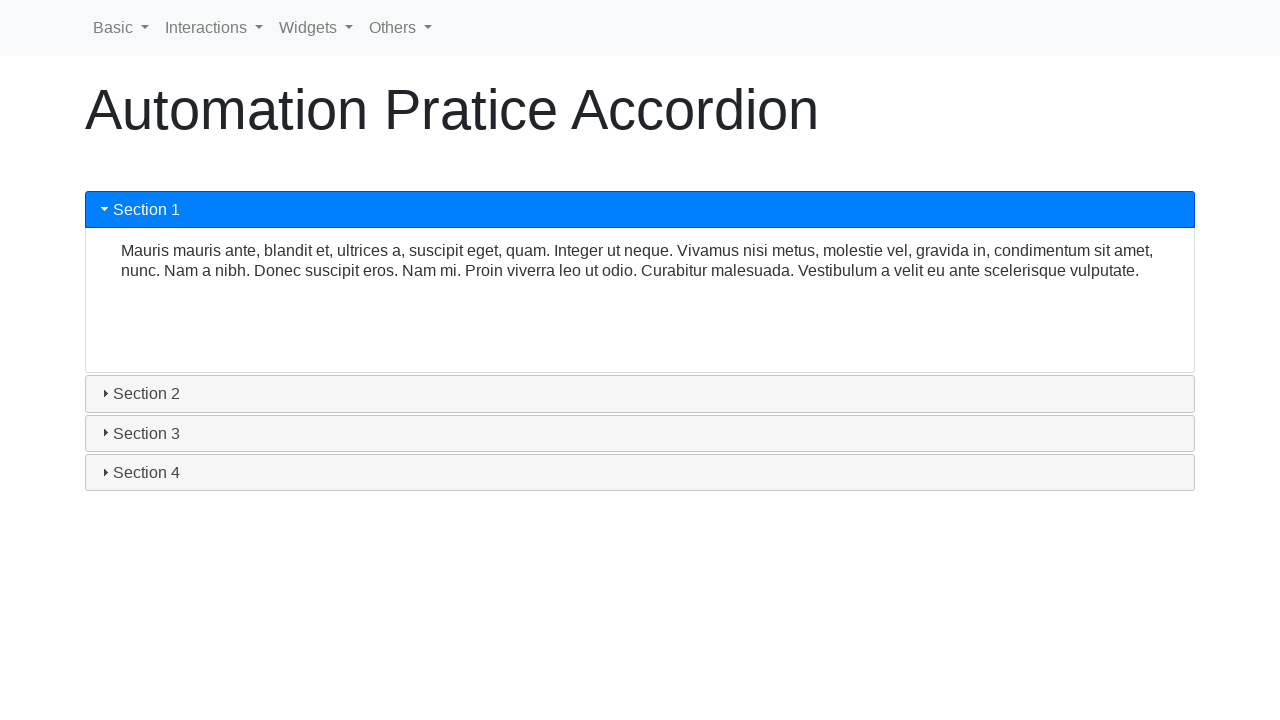

Content panel 1 is now visible
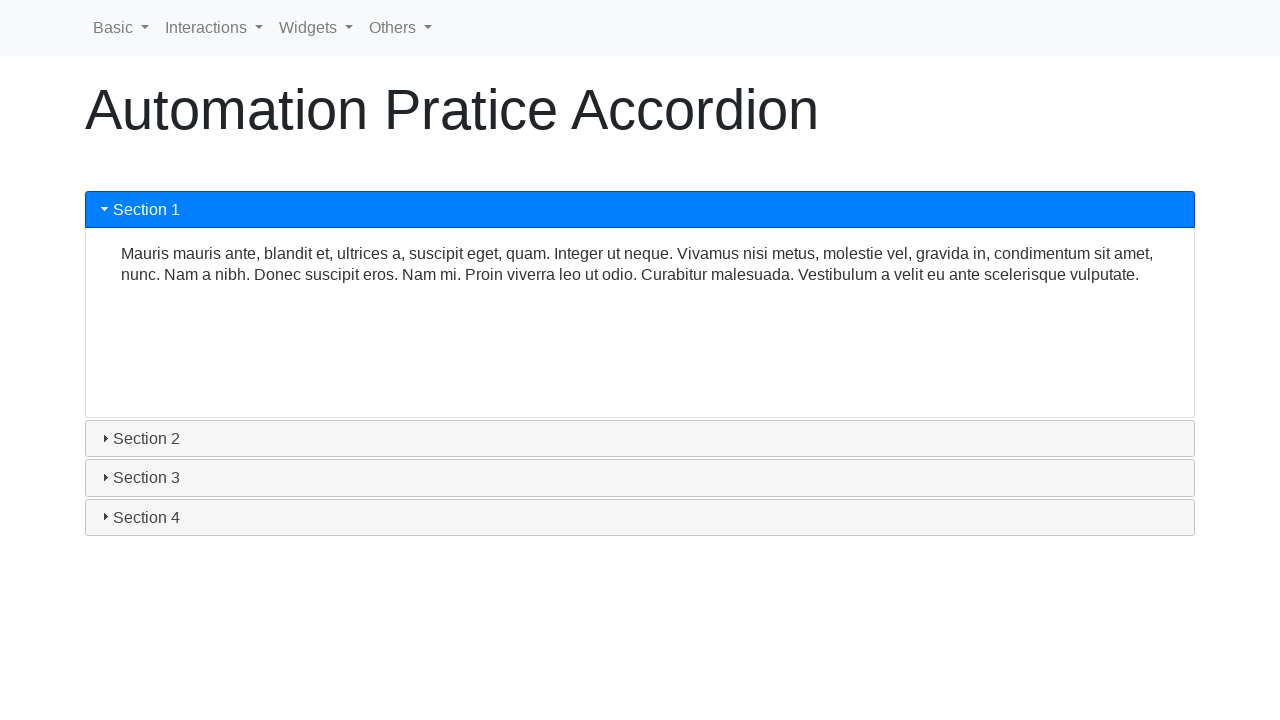

Clicked accordion header 2 at (640, 439) on h3[role='tab'] >> nth=1
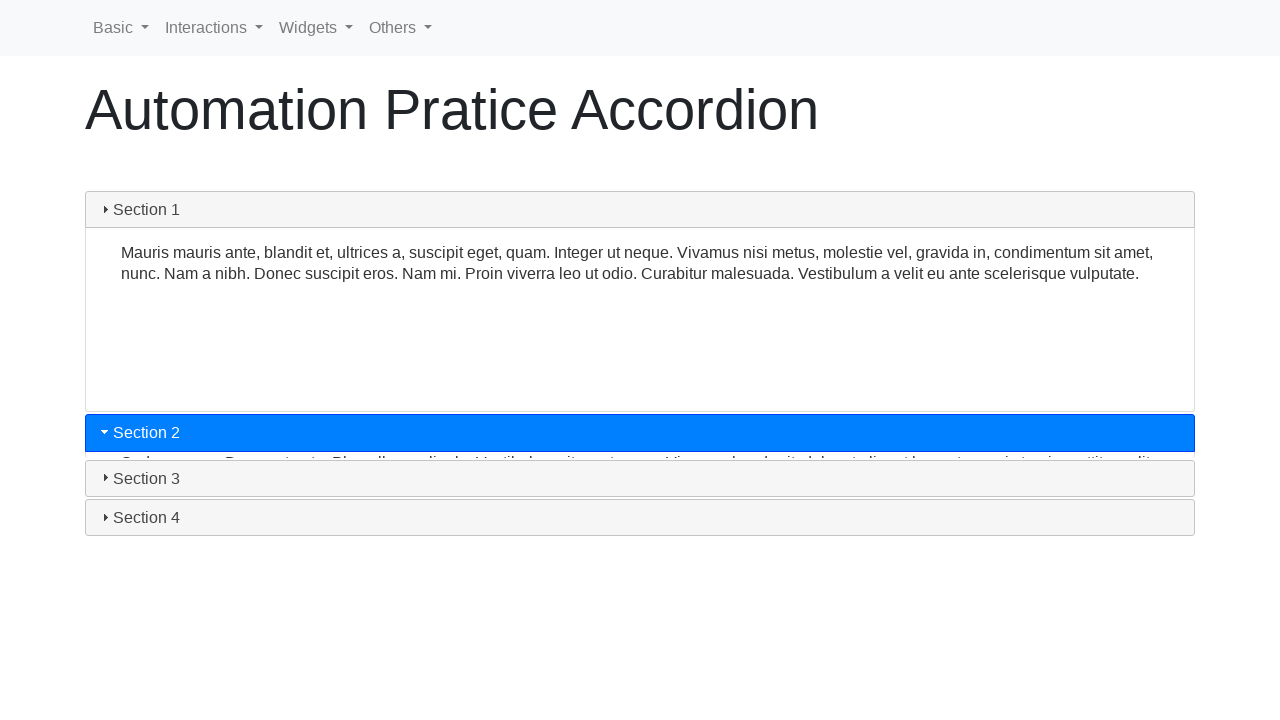

Accordion header 2 expanded (aria-expanded=true)
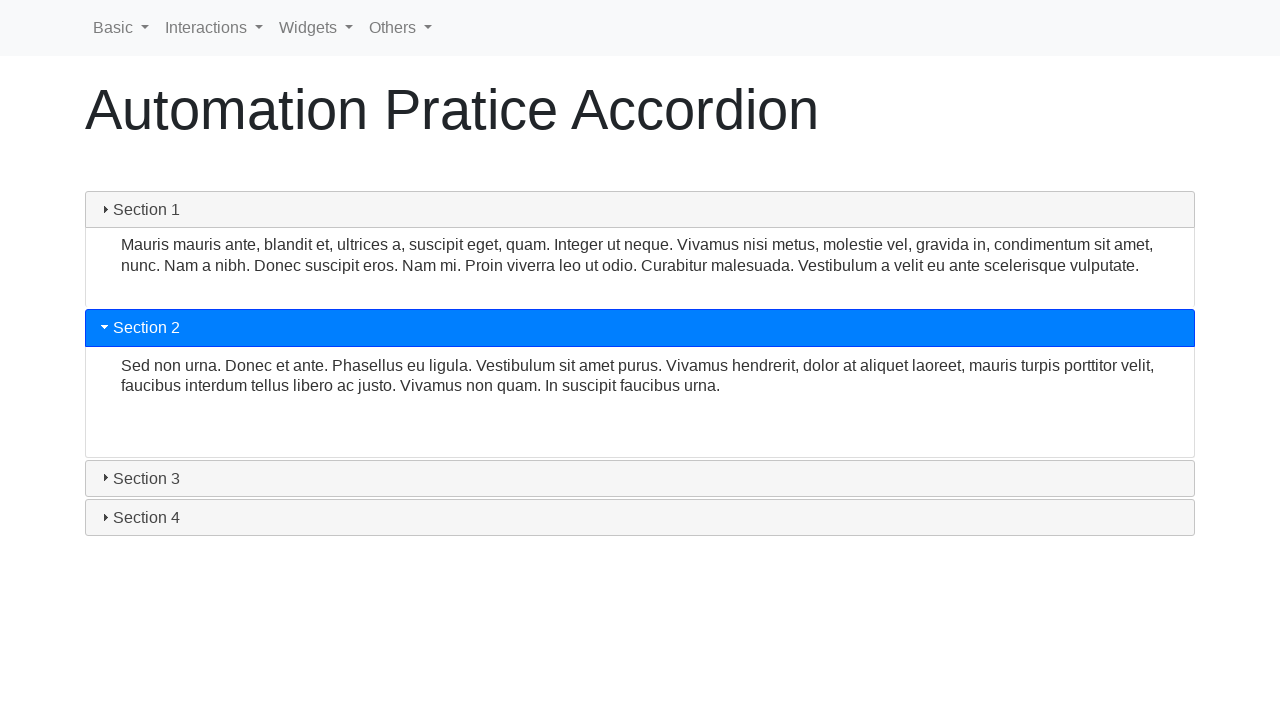

Content panel 2 is now visible
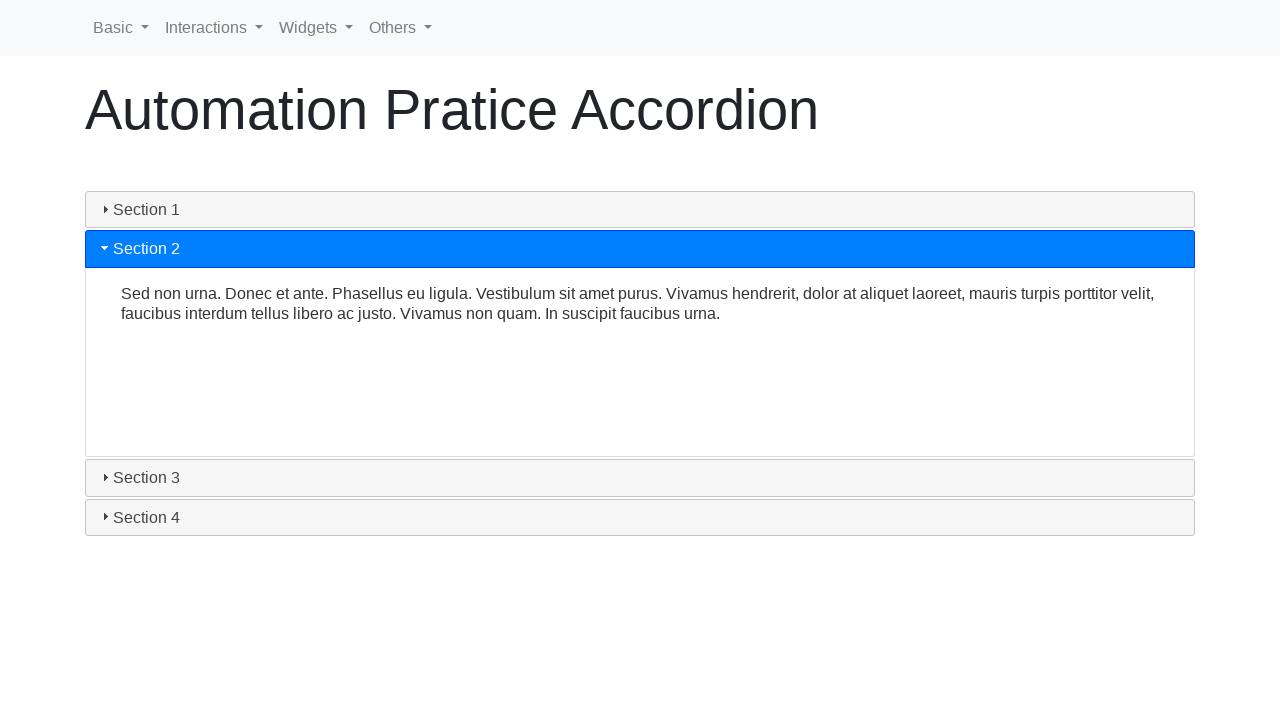

Clicked accordion header 3 at (640, 478) on h3[role='tab'] >> nth=2
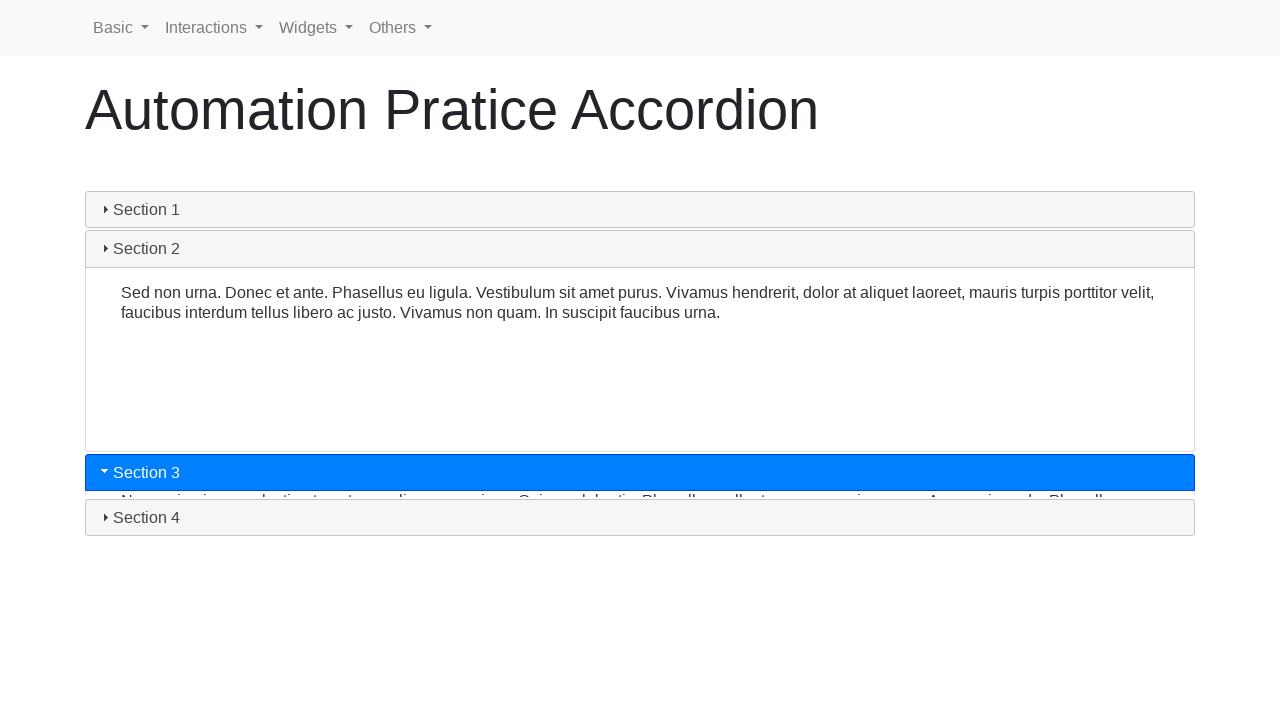

Accordion header 3 expanded (aria-expanded=true)
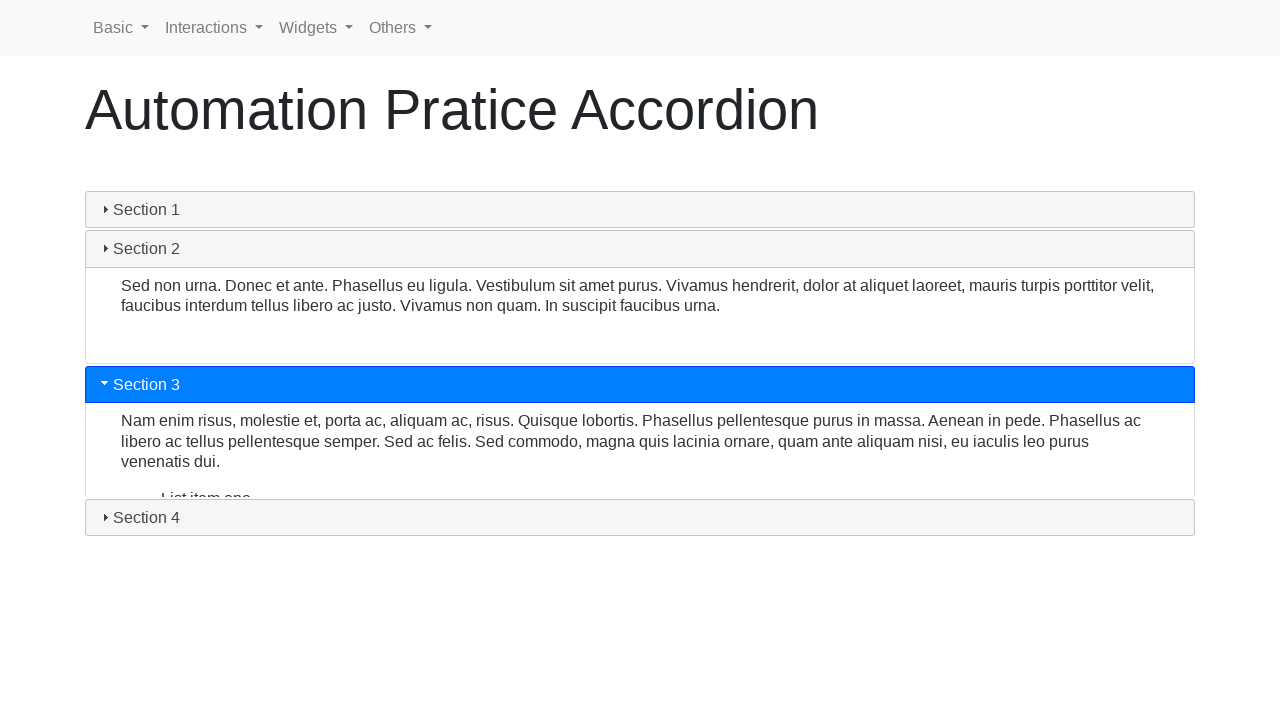

Content panel 3 is now visible
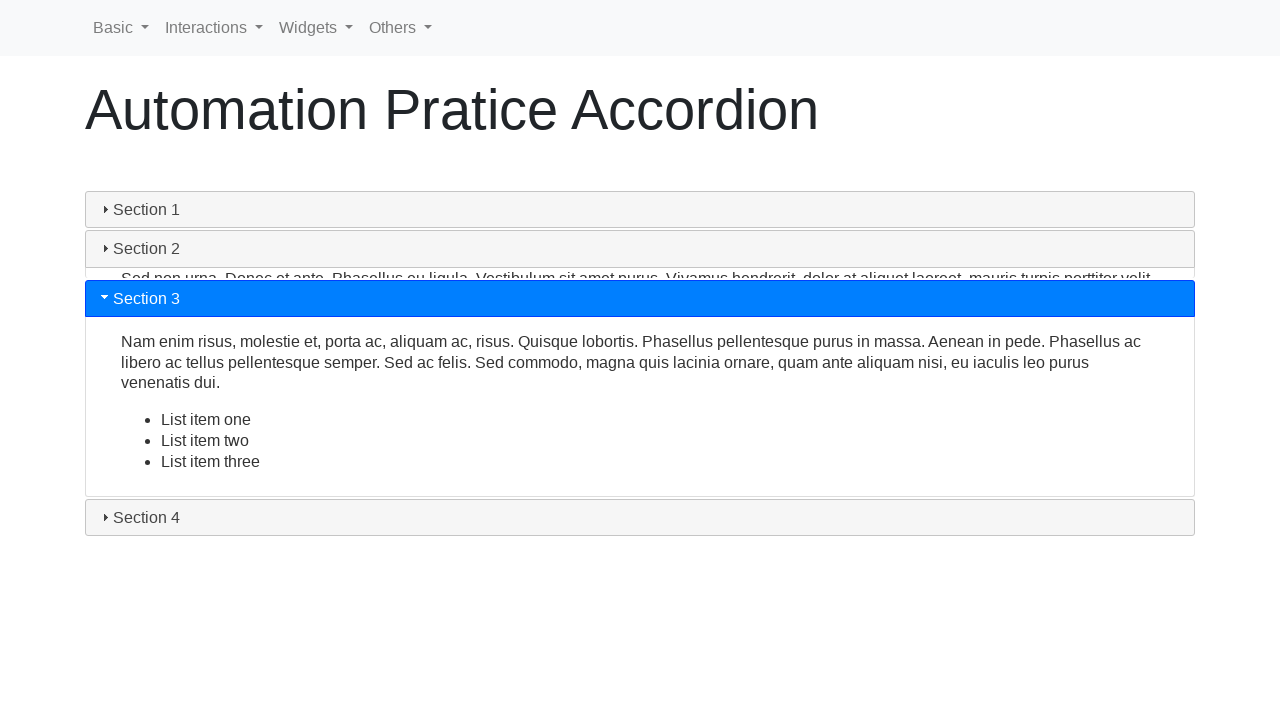

Clicked accordion header 4 at (640, 517) on h3[role='tab'] >> nth=3
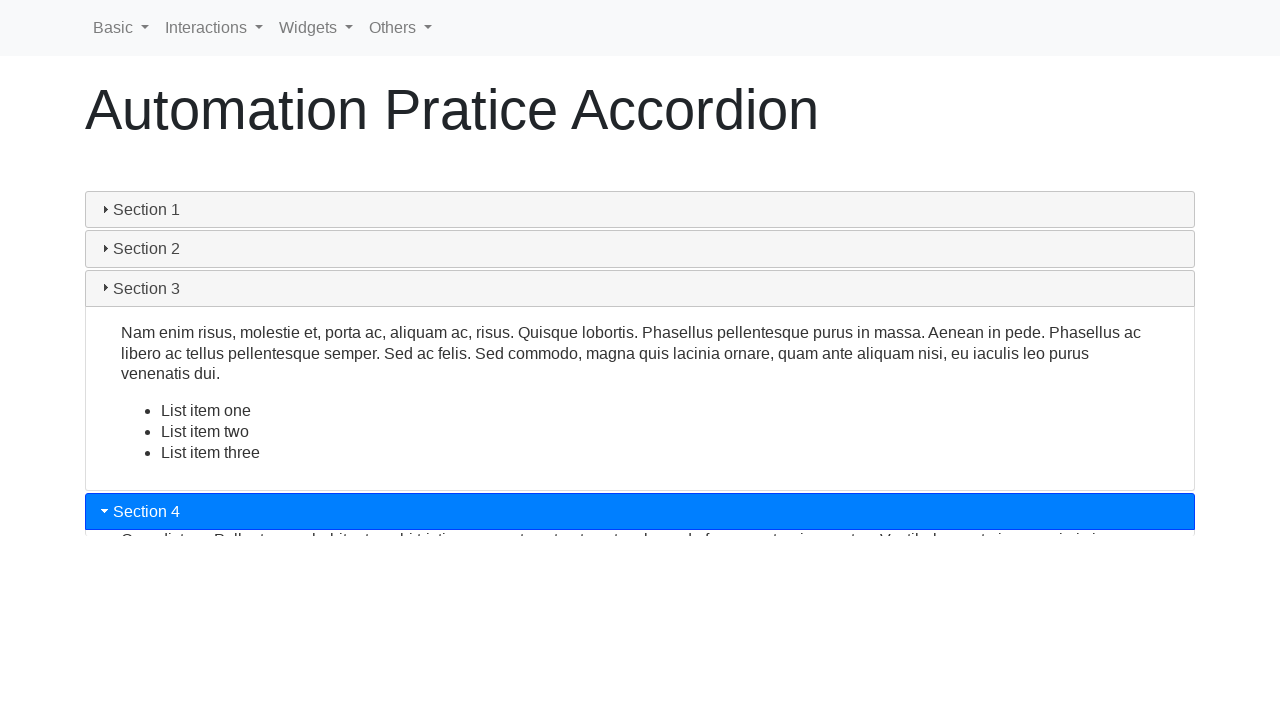

Accordion header 4 expanded (aria-expanded=true)
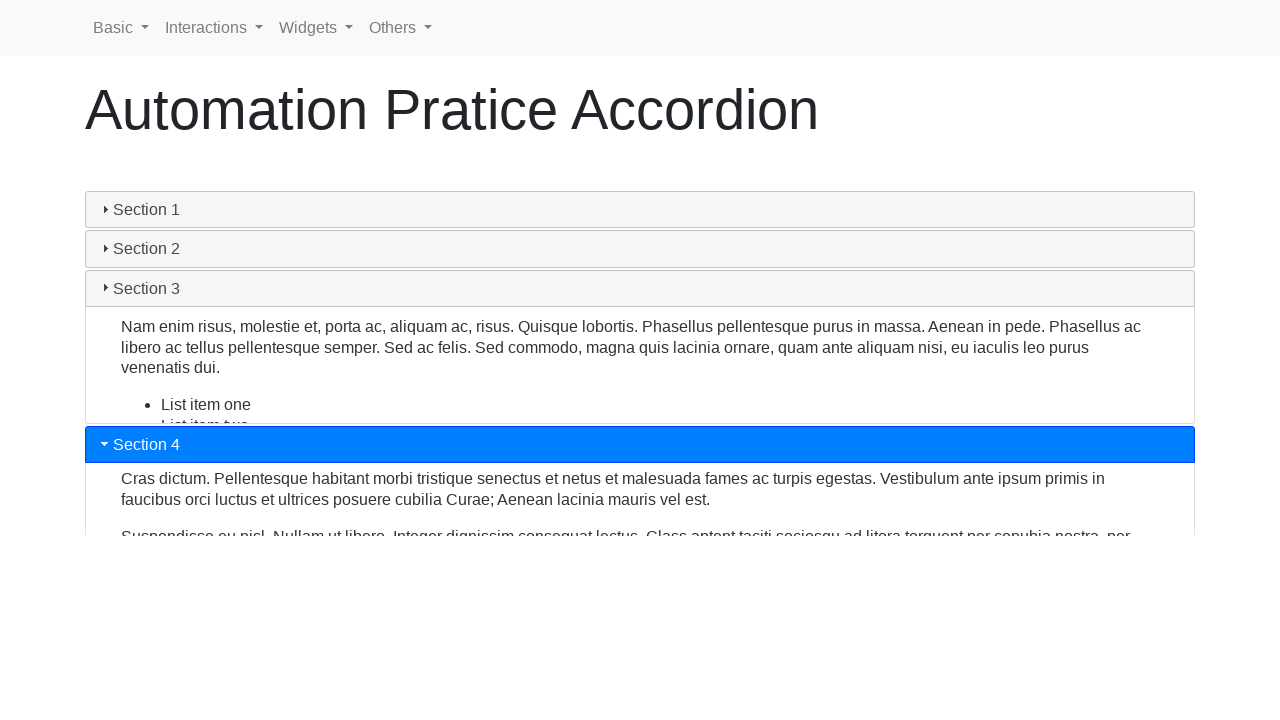

Content panel 4 is now visible
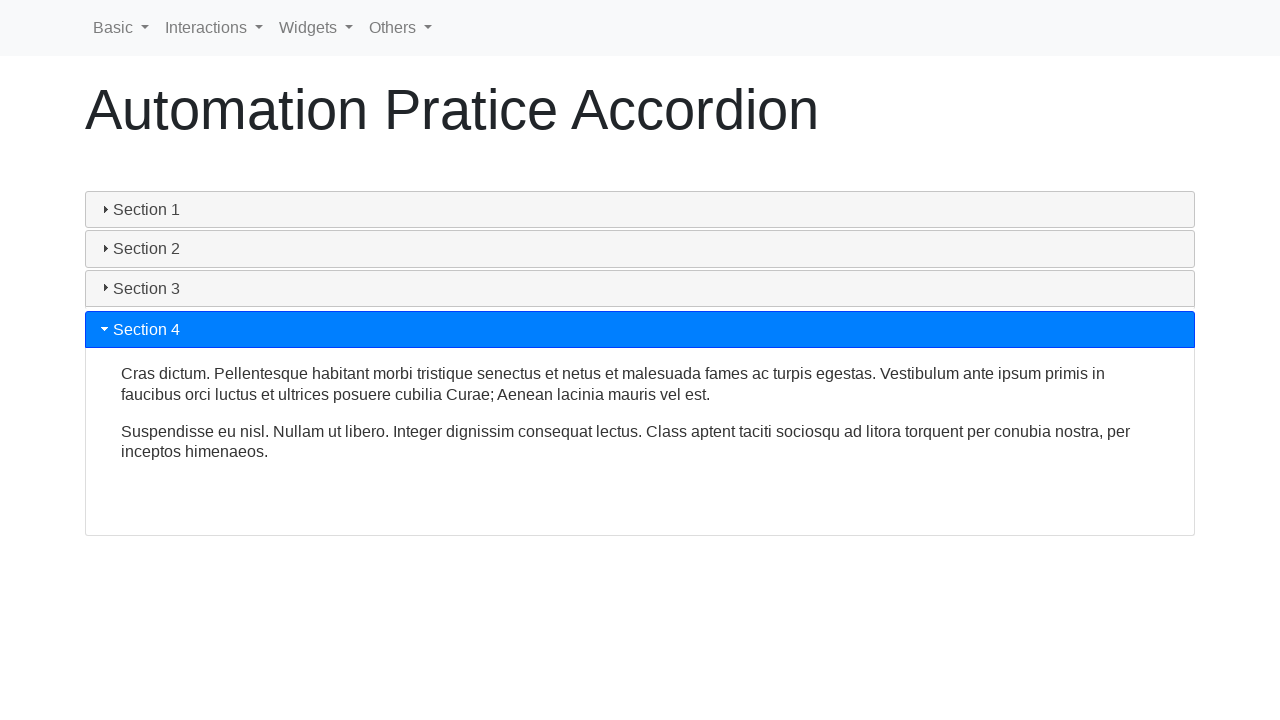

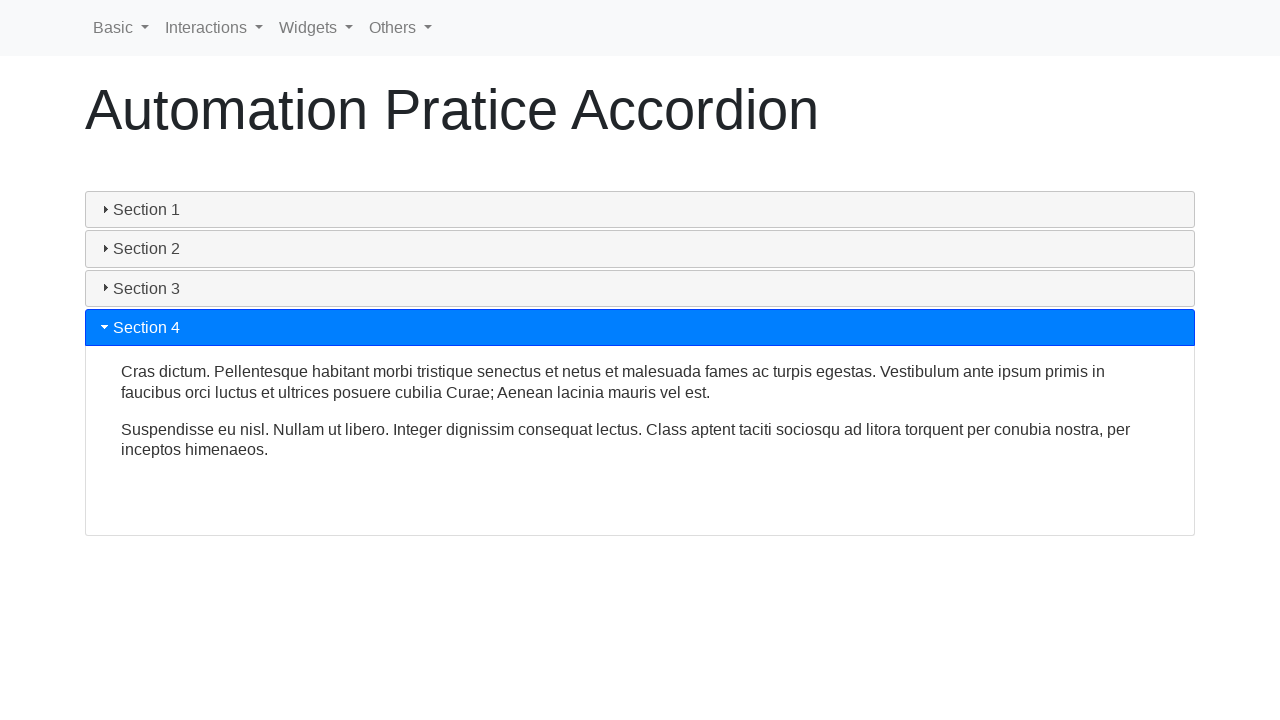